Clicks the Browse Languages tab in the menu and verifies navigation

Starting URL: https://www.99-bottles-of-beer.net/

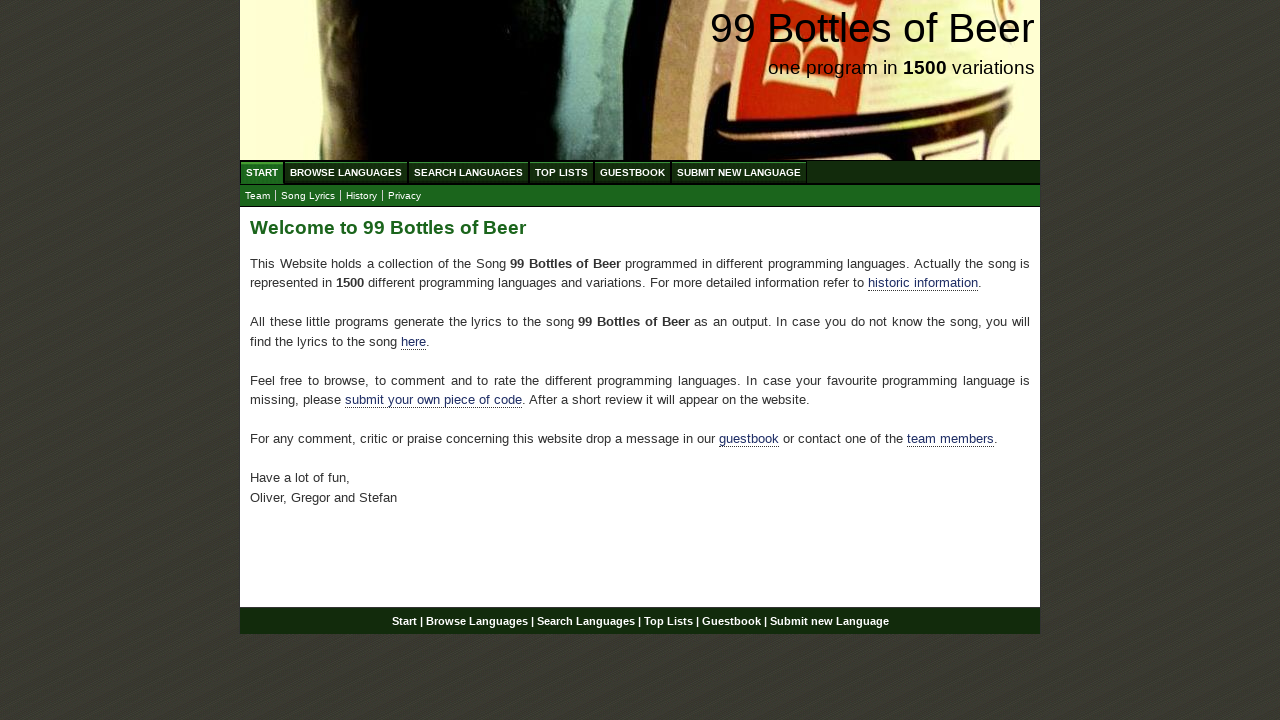

Clicked Browse Languages tab in menu at (346, 172) on ul#menu a[href='/abc.html']
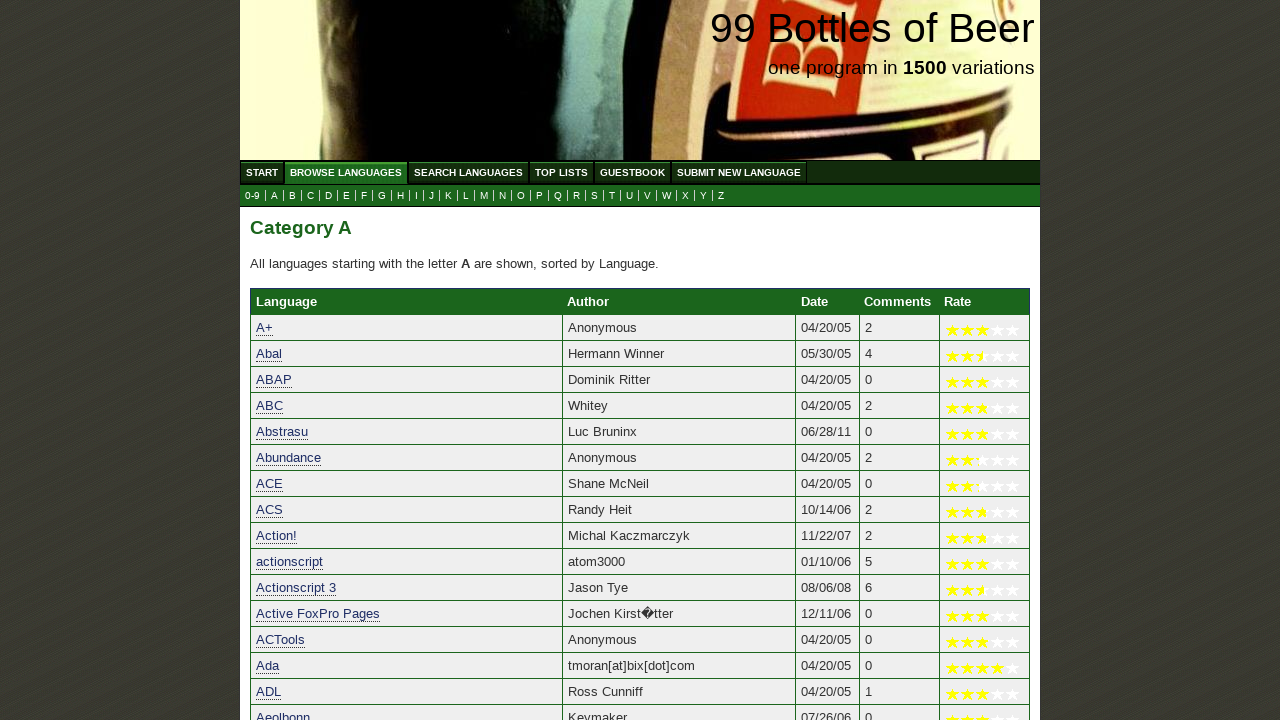

Verified navigation to Browse Languages page at /abc.html
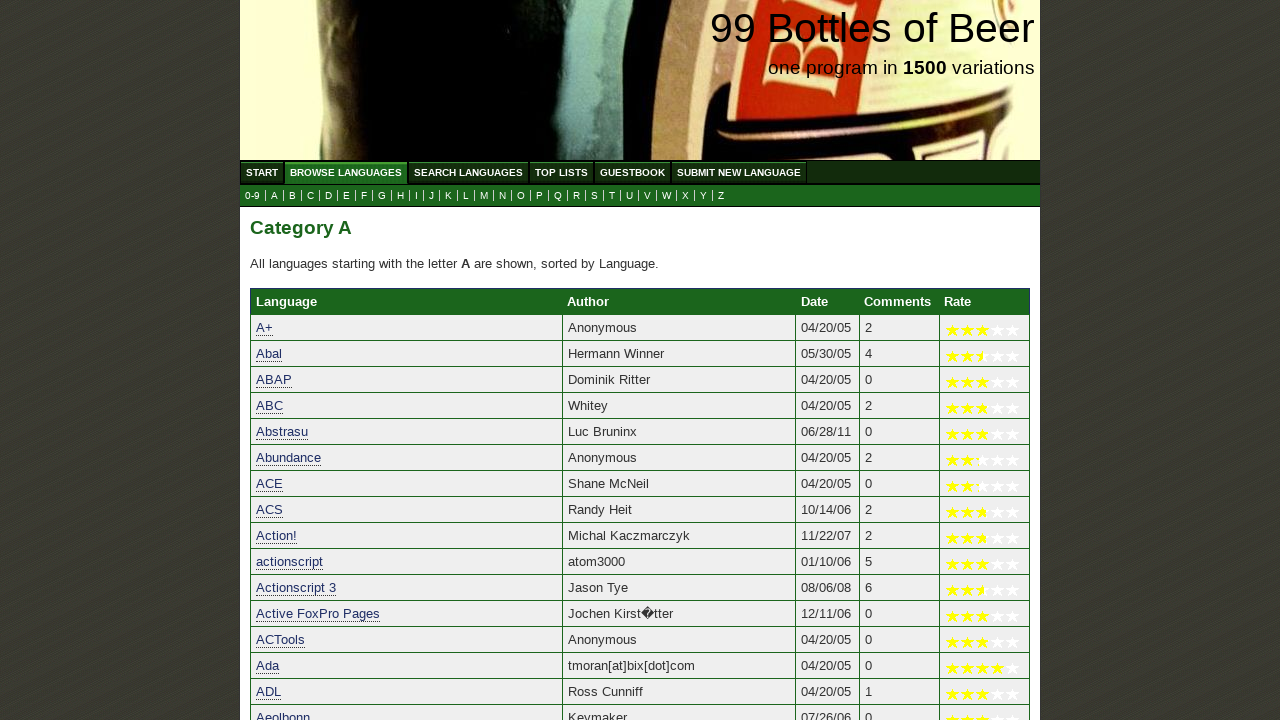

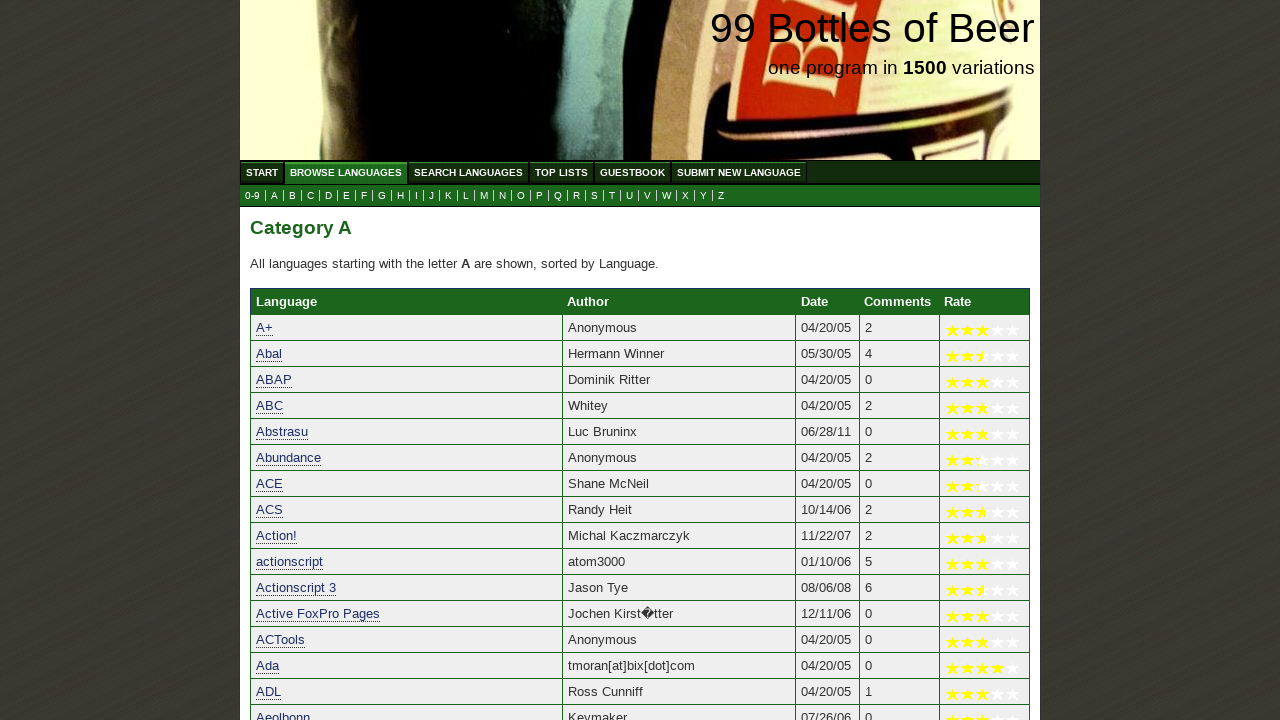